Tests table scrolling functionality and validates that the sum of values in a column matches the displayed total

Starting URL: https://rahulshettyacademy.com/AutomationPractice/

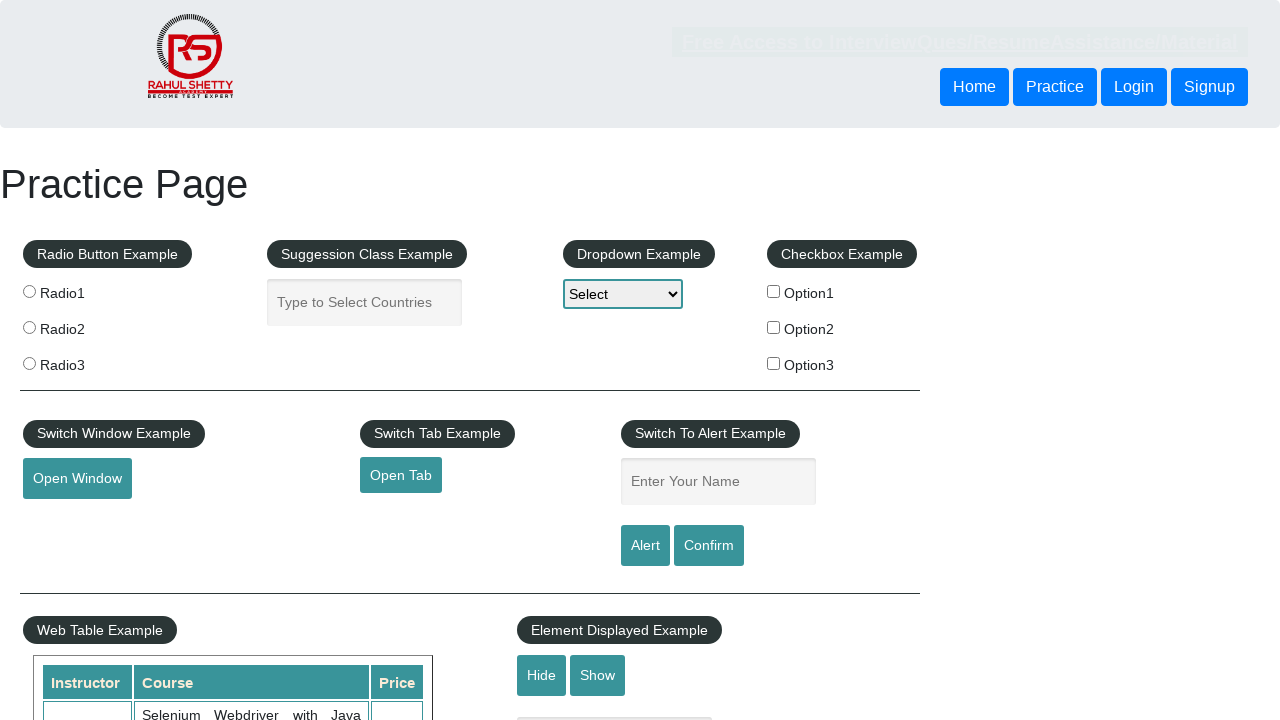

Scrolled page down by 600px to make table visible
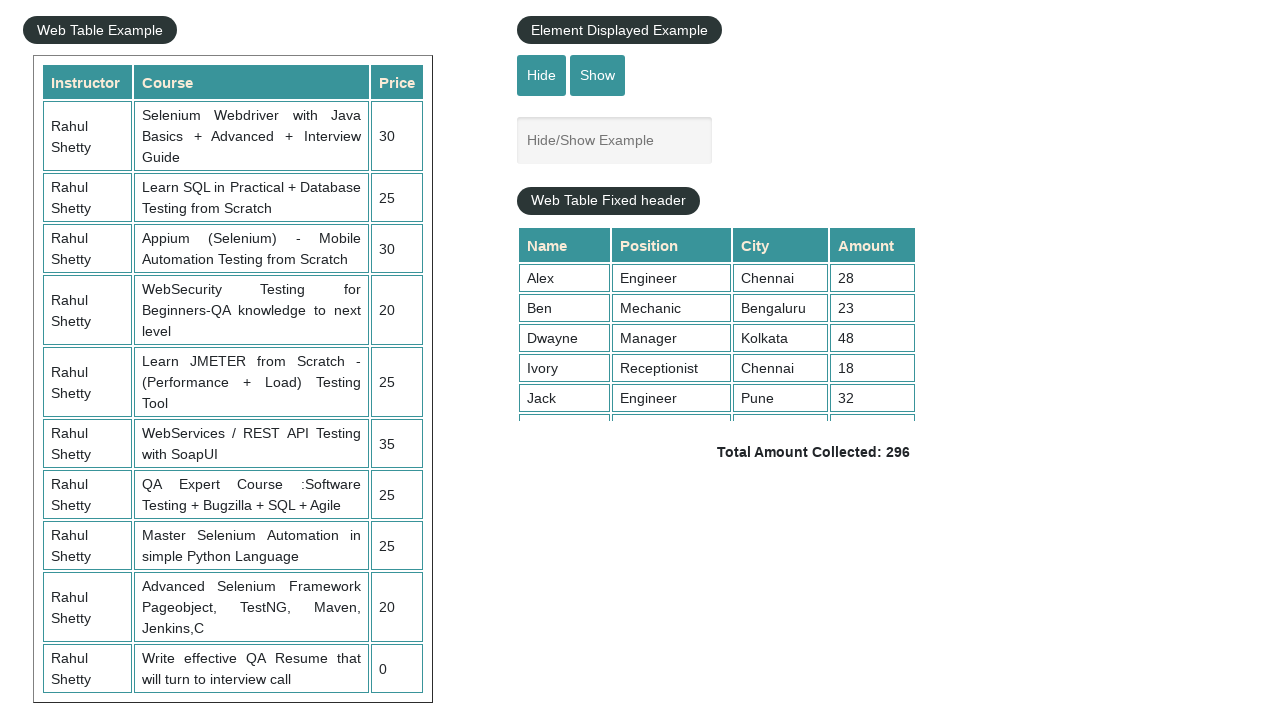

Scrolled table element internally to position 5000
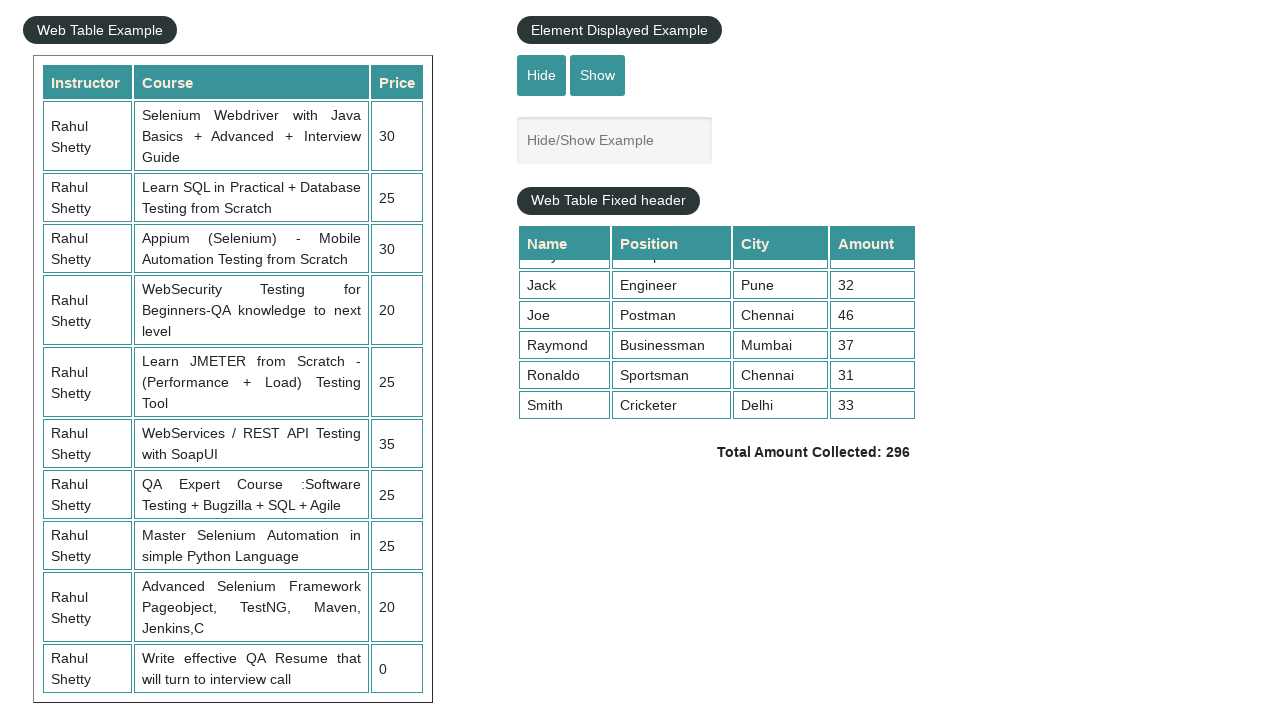

Located all amount elements in the 4th column of the table
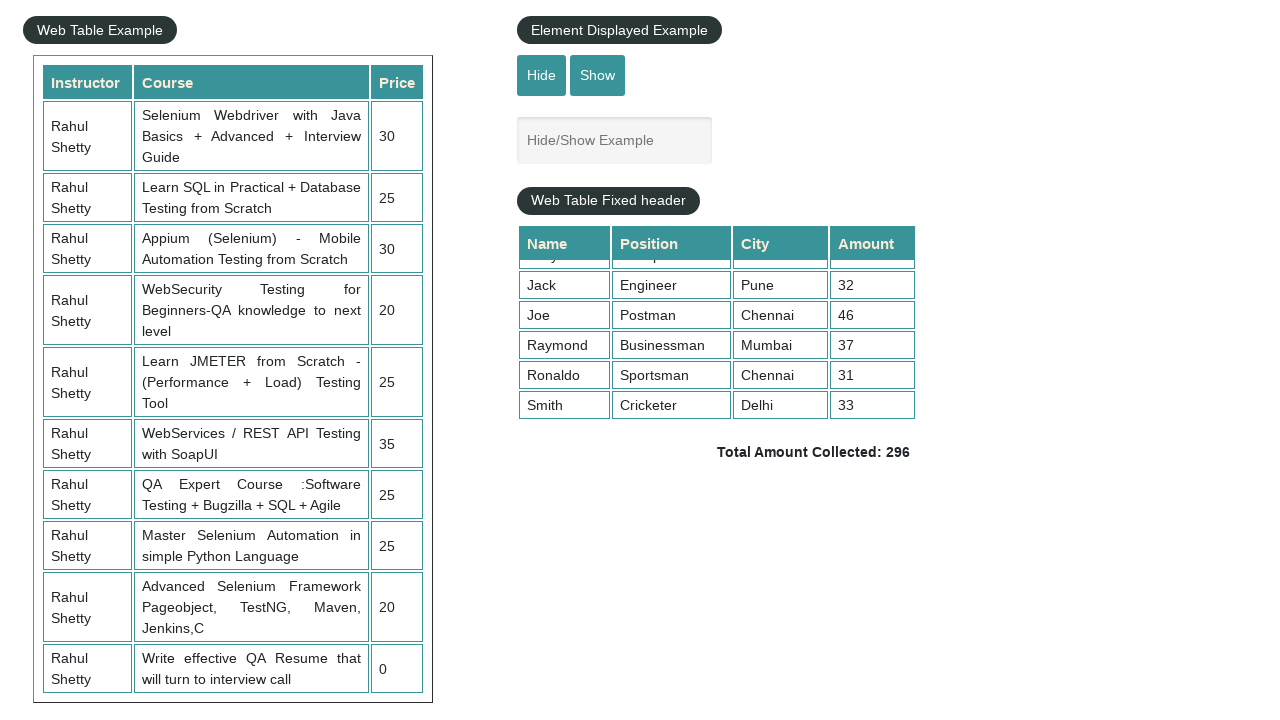

Calculated sum of all column values: 296
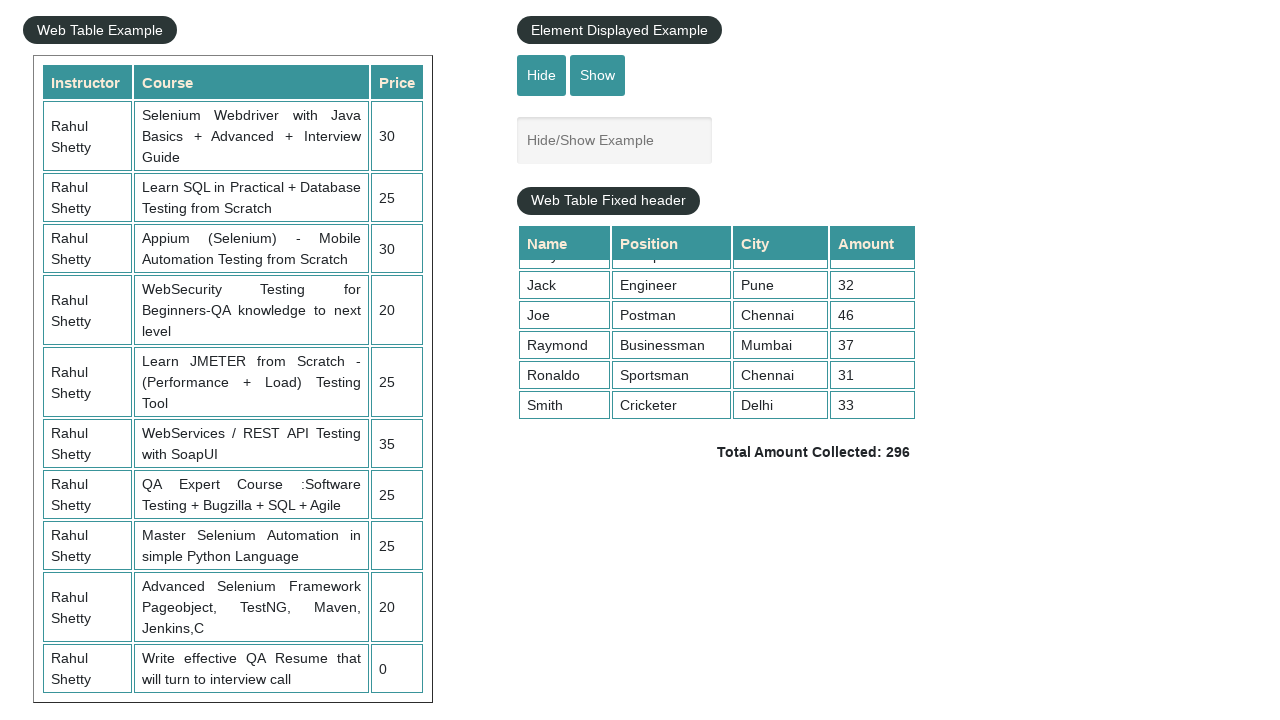

Retrieved displayed total amount text
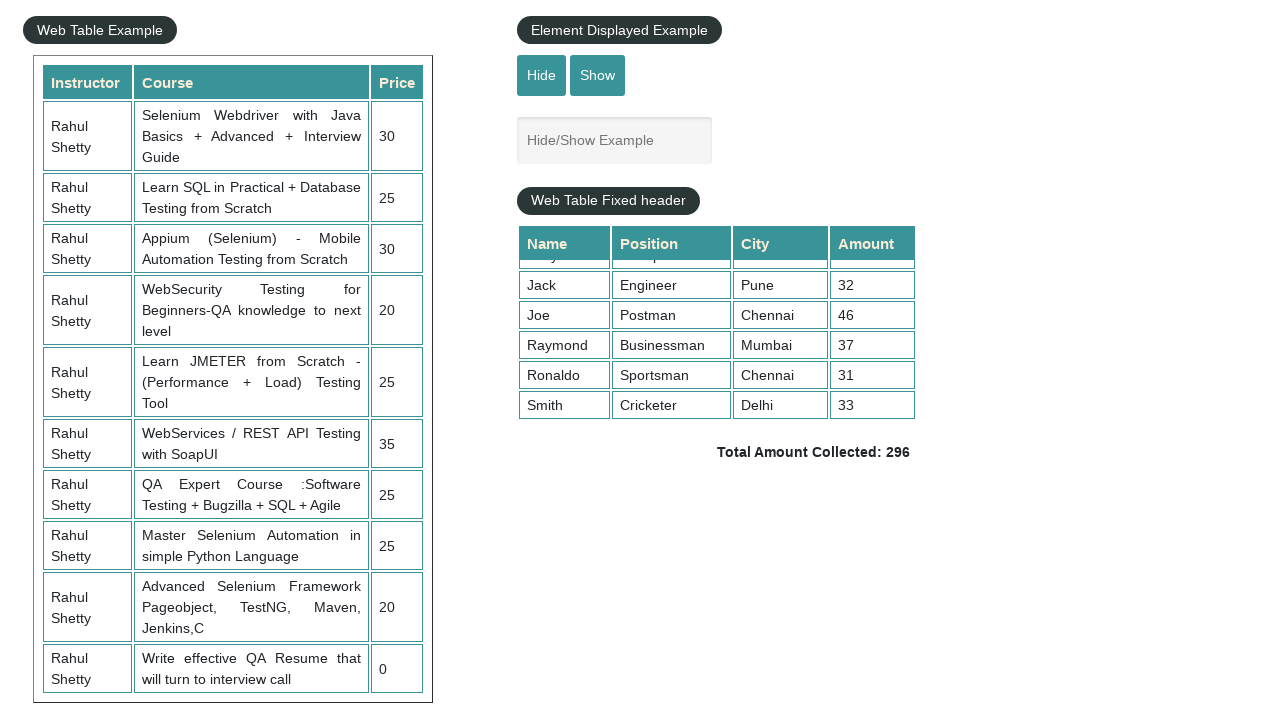

Parsed displayed total: 296
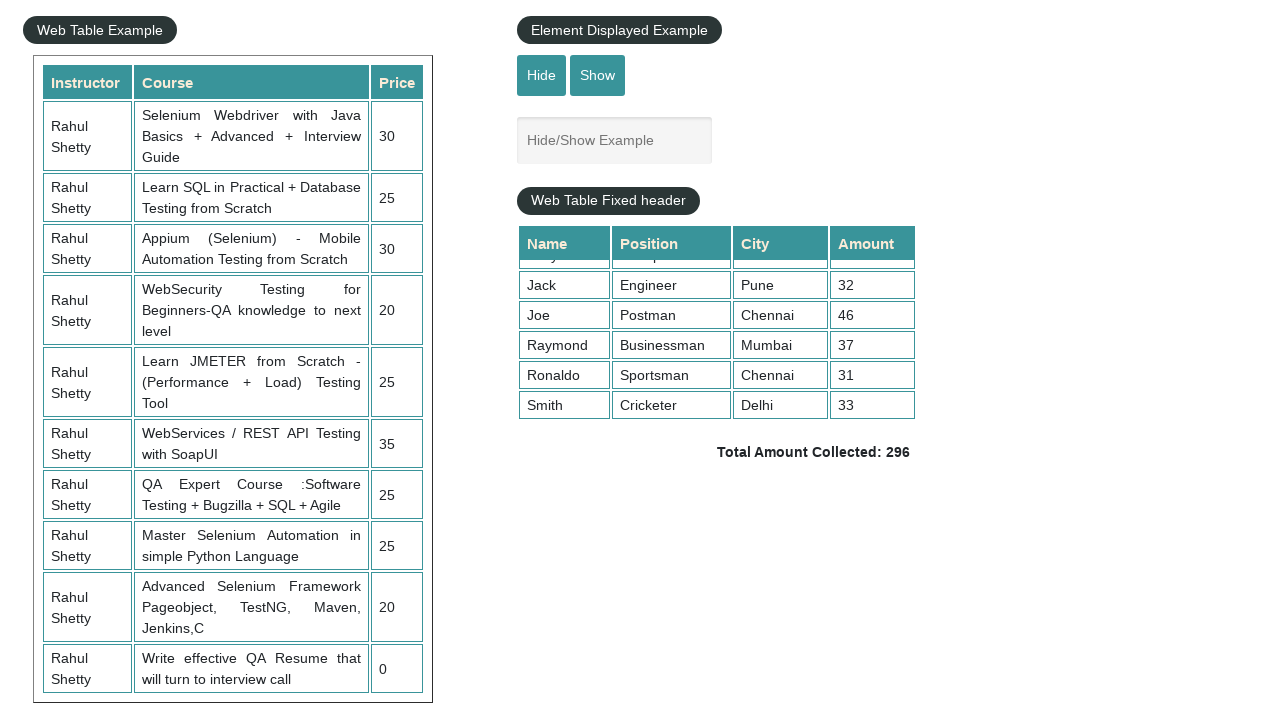

Verified calculated sum (296) matches displayed total (296)
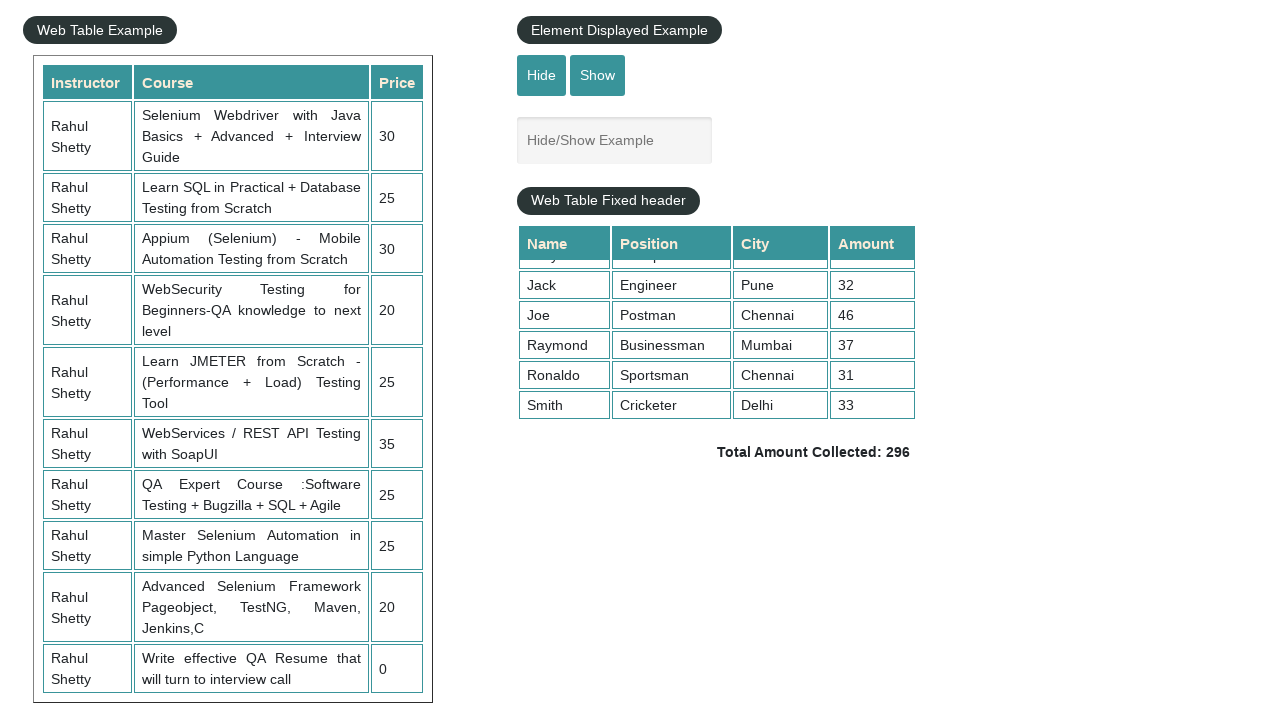

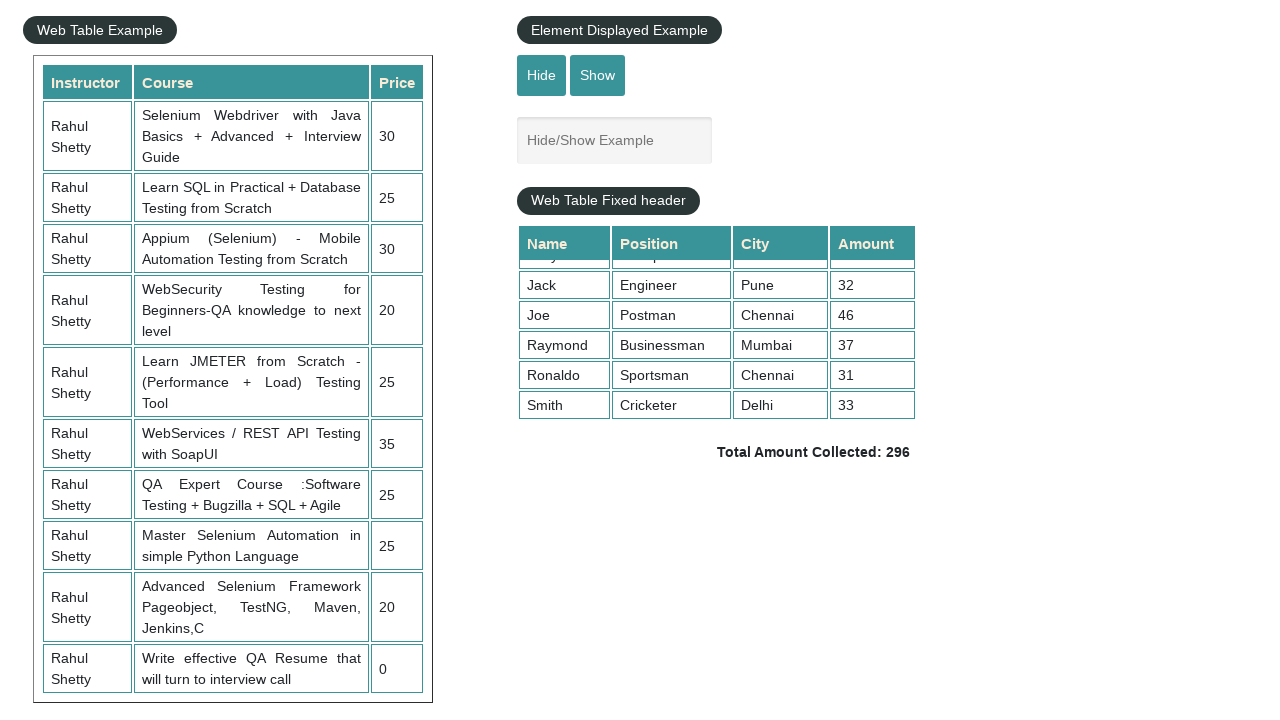